Navigates to Trendyol website and captures a full-page screenshot using Chrome DevTools

Starting URL: https://www.trendyol.com

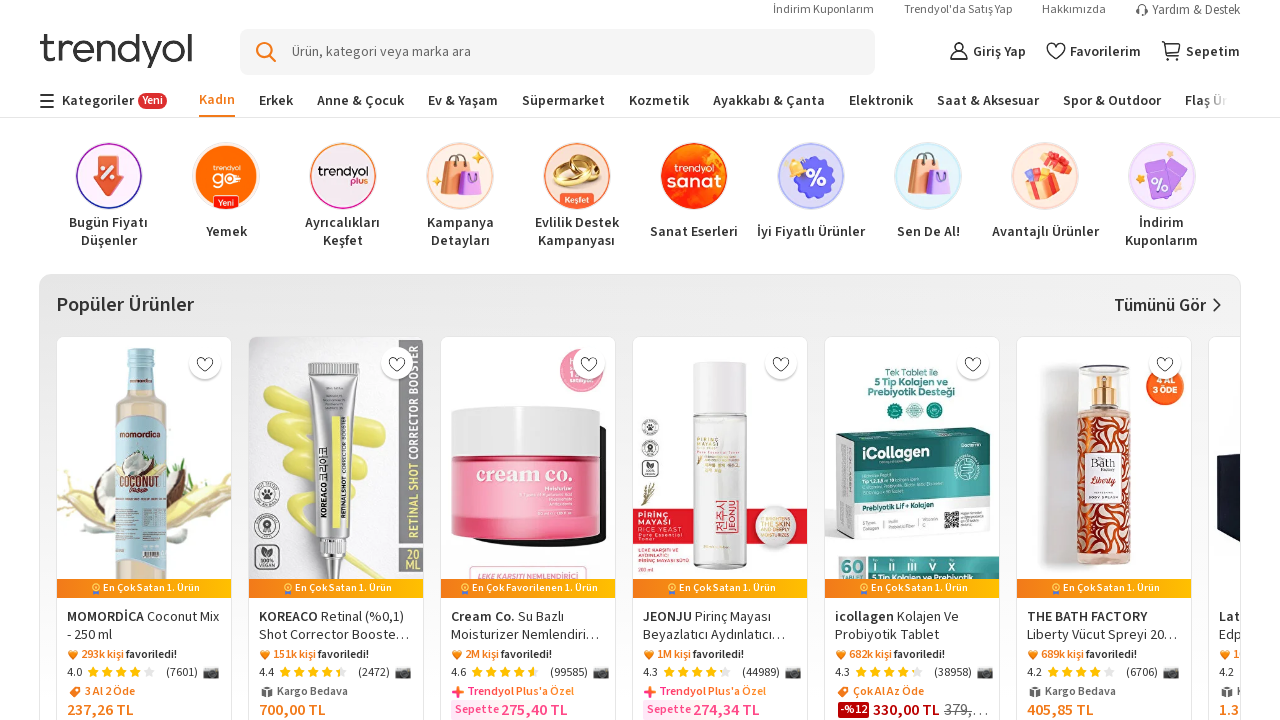

Captured full-page screenshot of Trendyol website
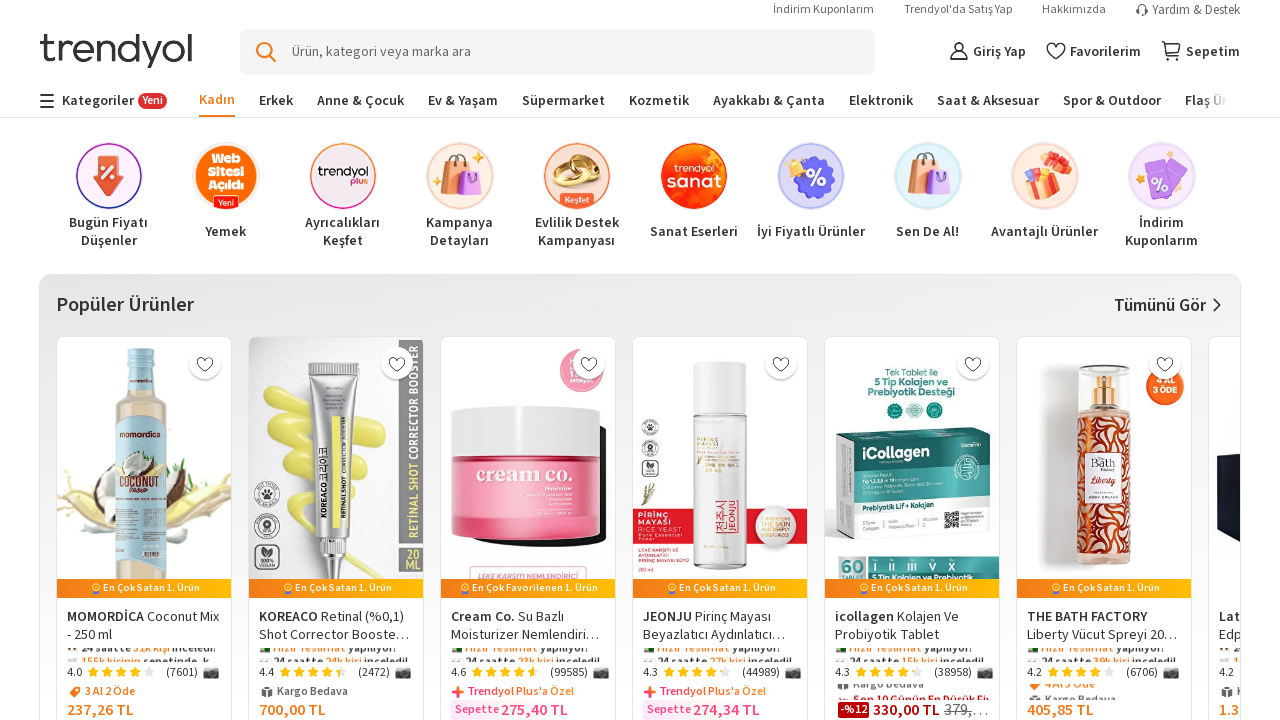

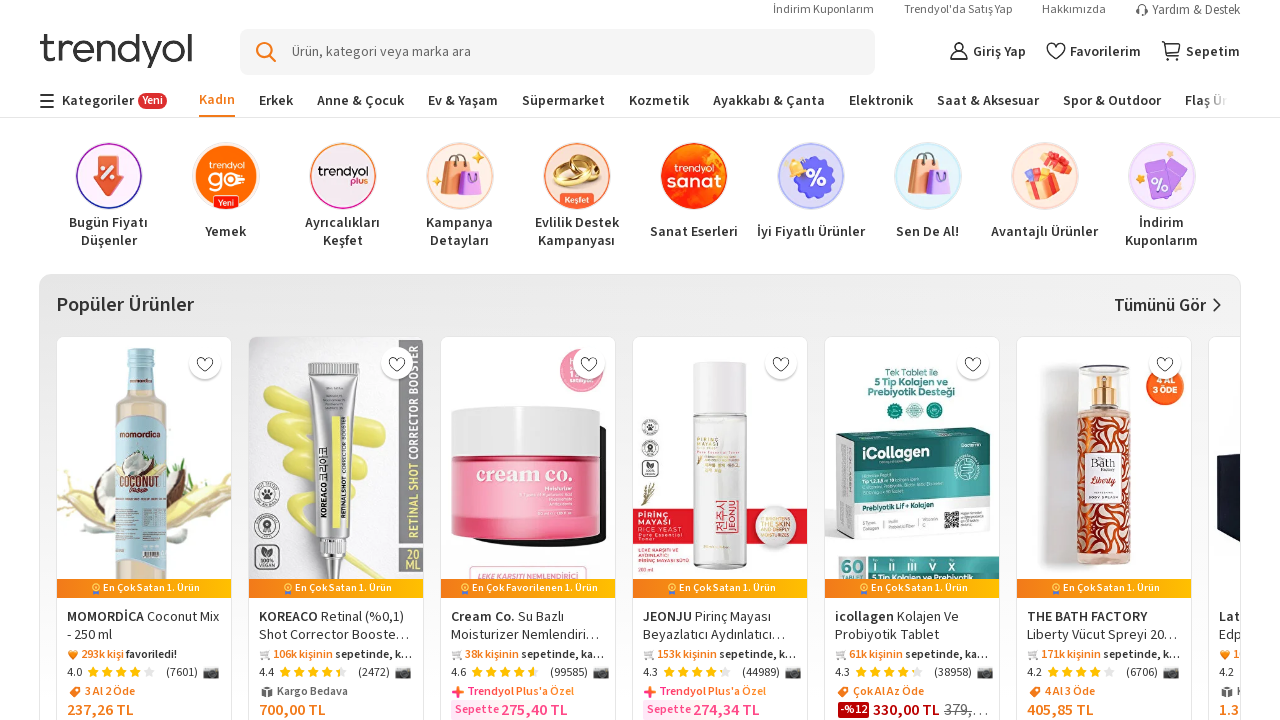